Demonstrates handling multiple browser windows by navigating to Flipkart, iterating through all window handles, switching to each window, and verifying the page title.

Starting URL: https://www.flipkart.com

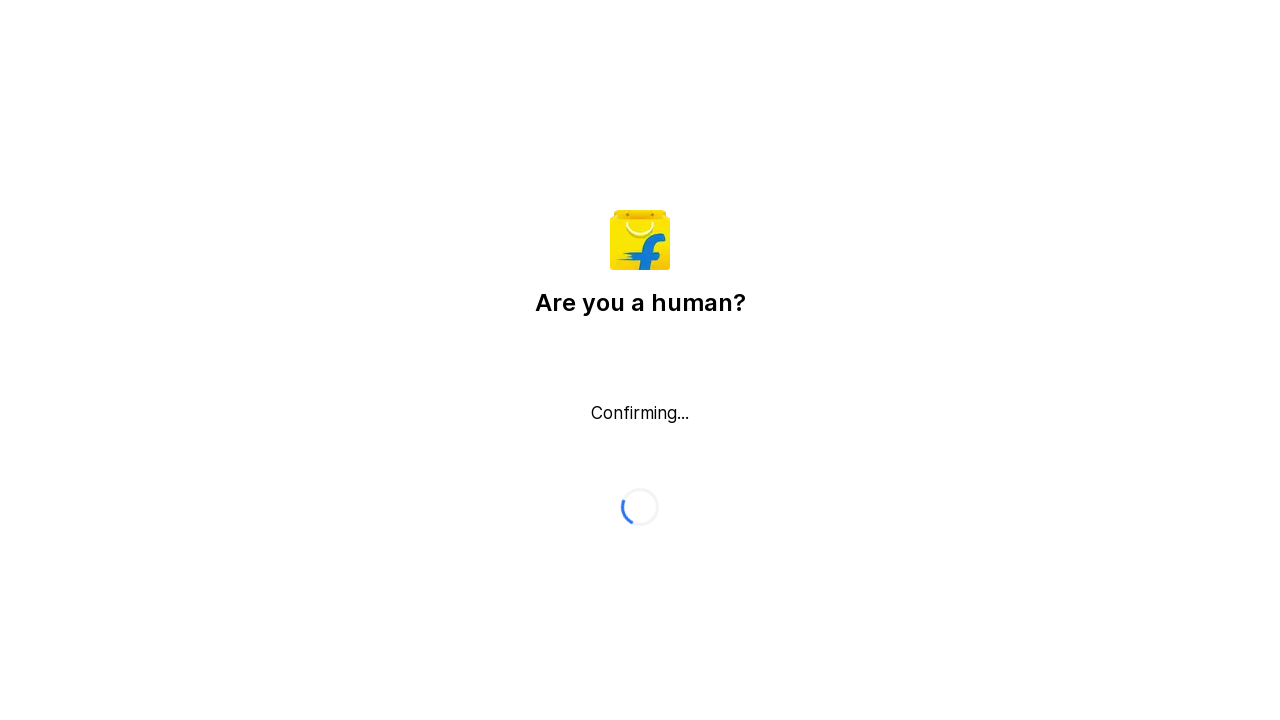

Set viewport size to 1920x1080
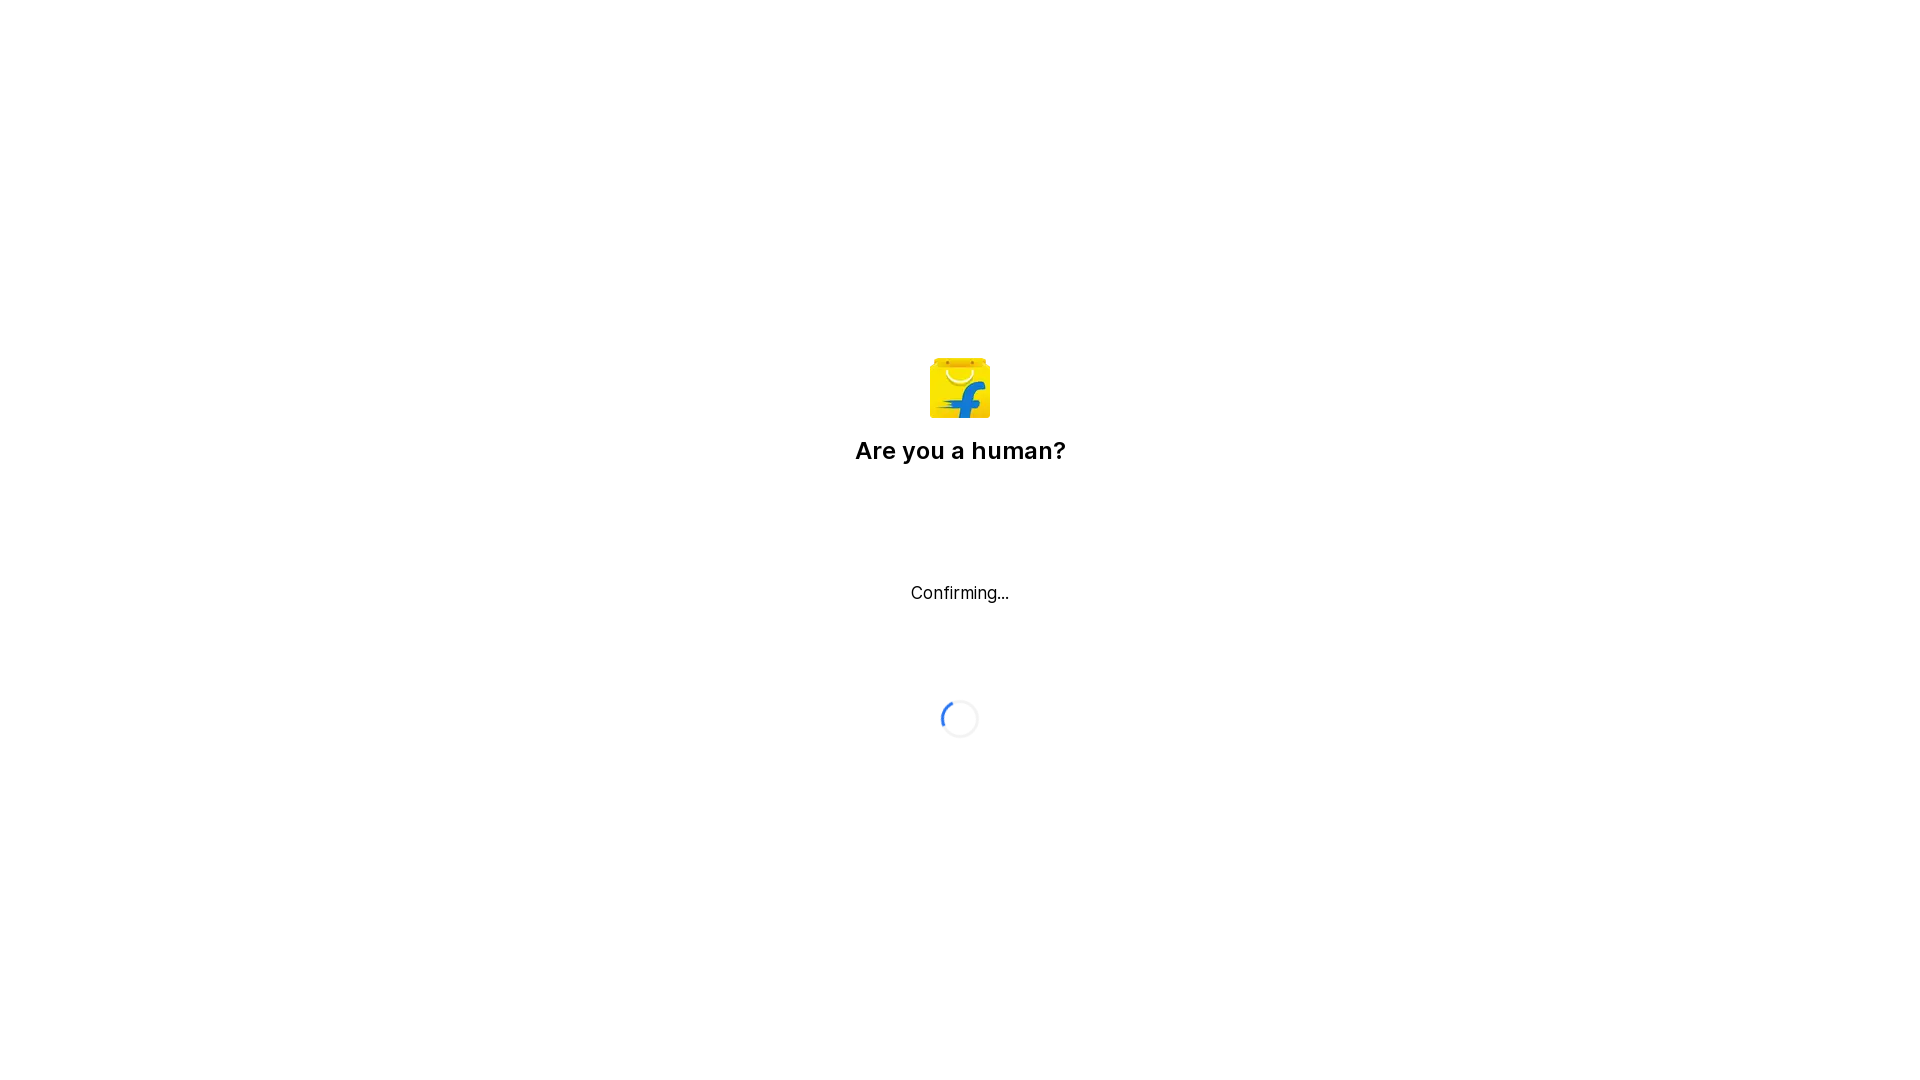

Retrieved all pages/windows from context
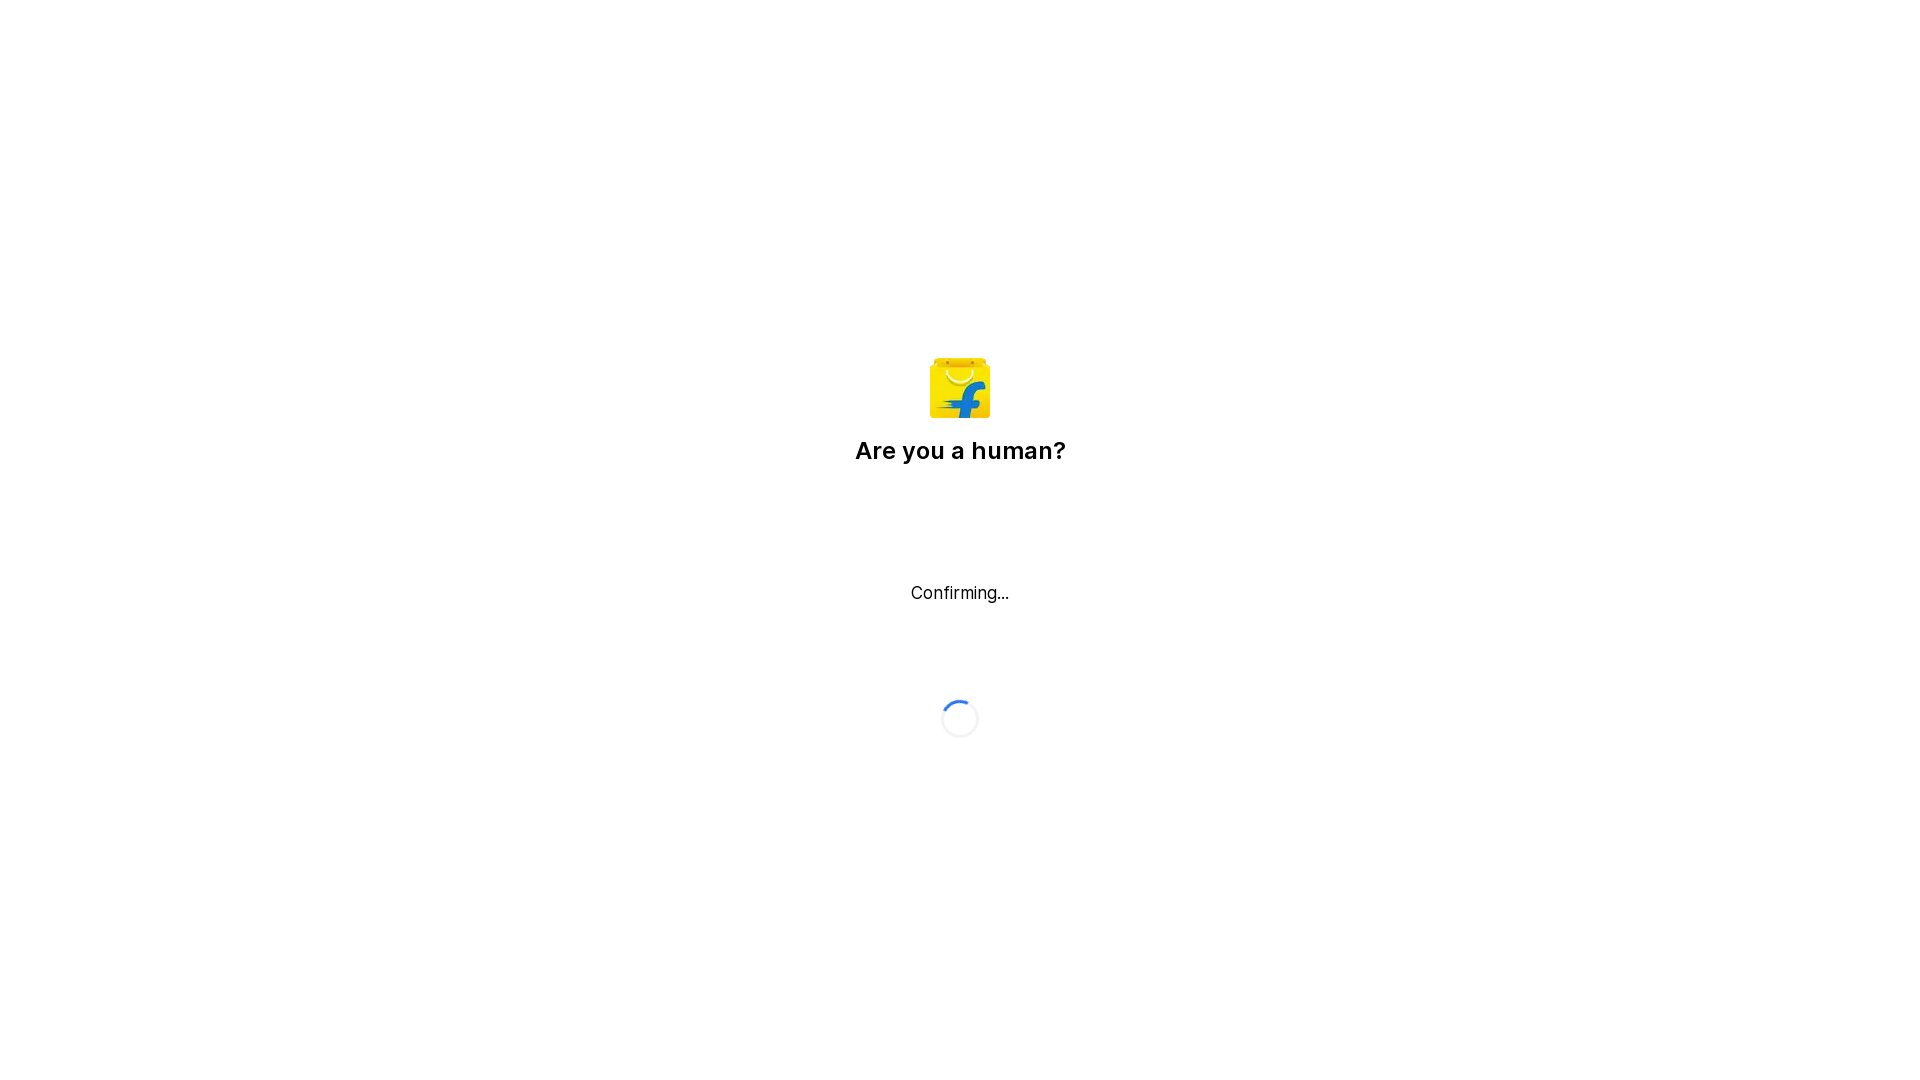

Retrieved window title: Flipkart reCAPTCHA (URL: https://www.flipkart.com/)
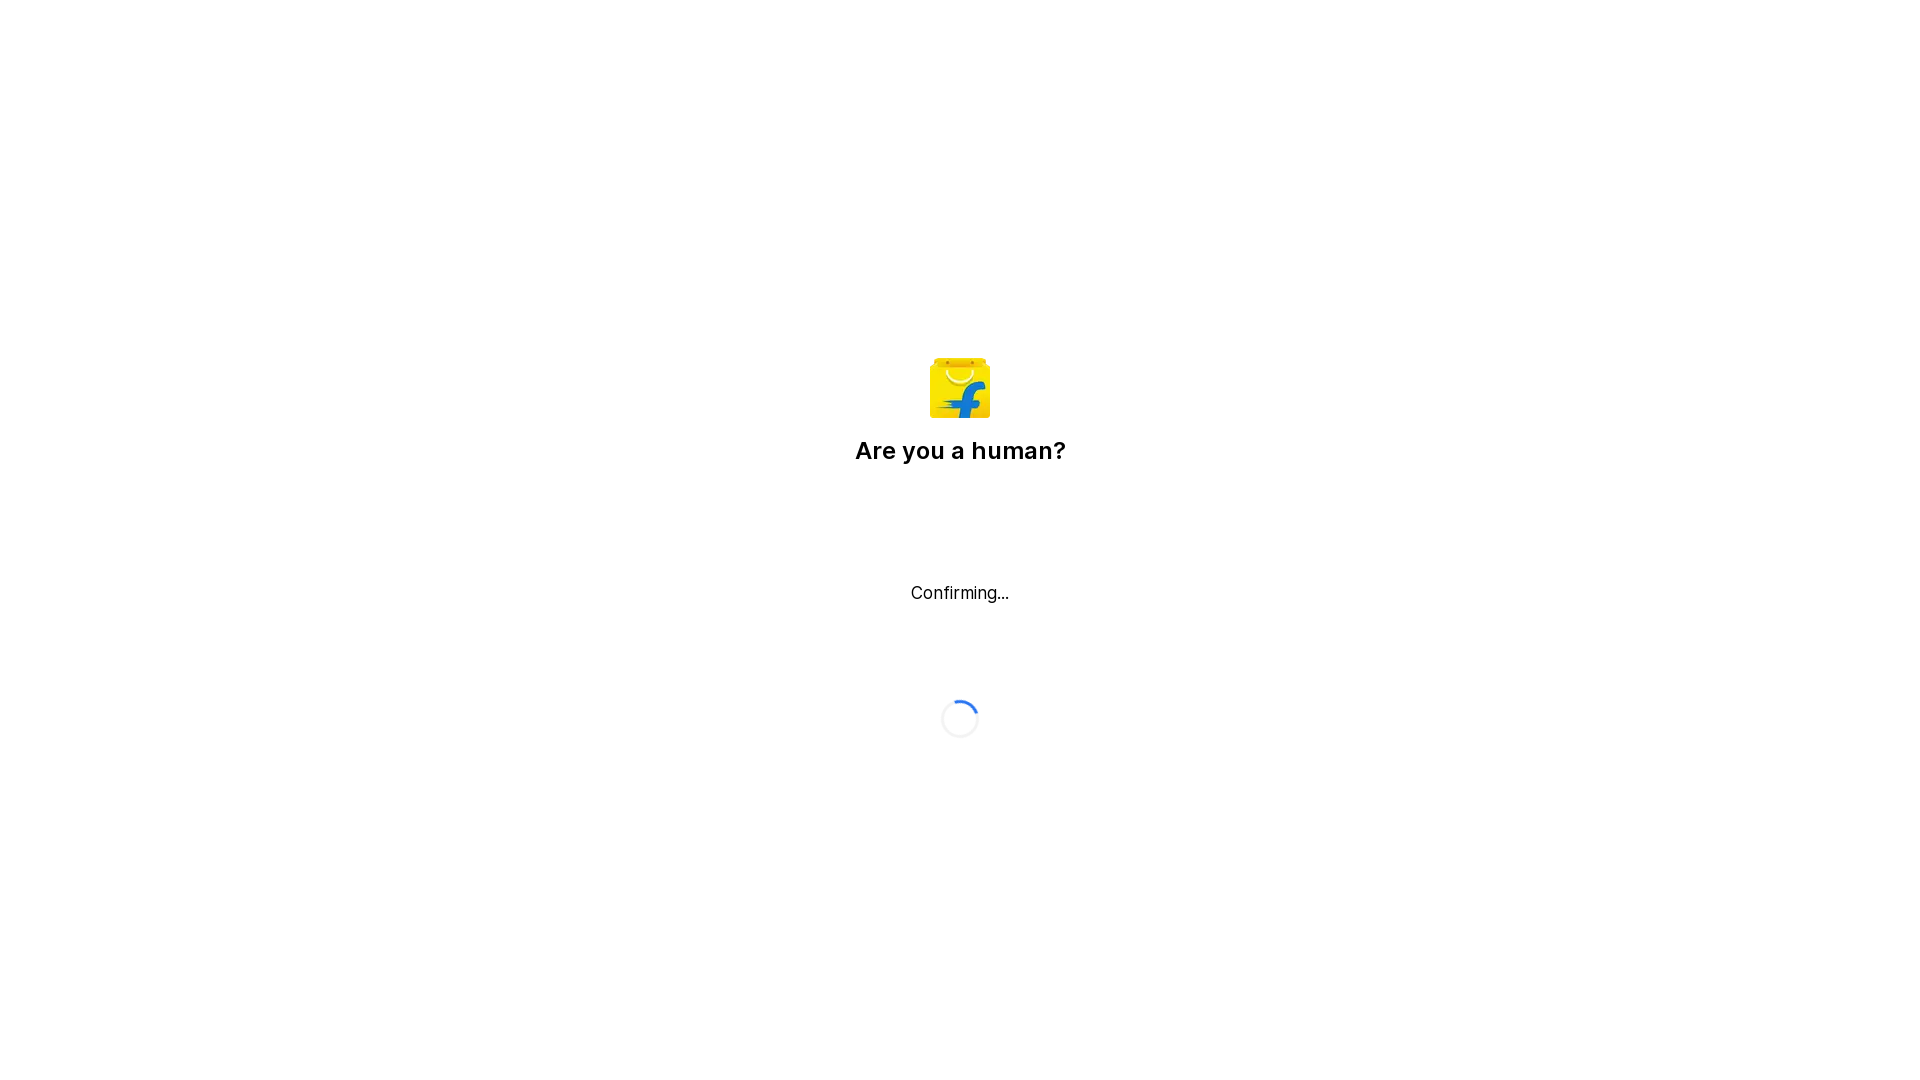

Main page content loaded (domcontentloaded)
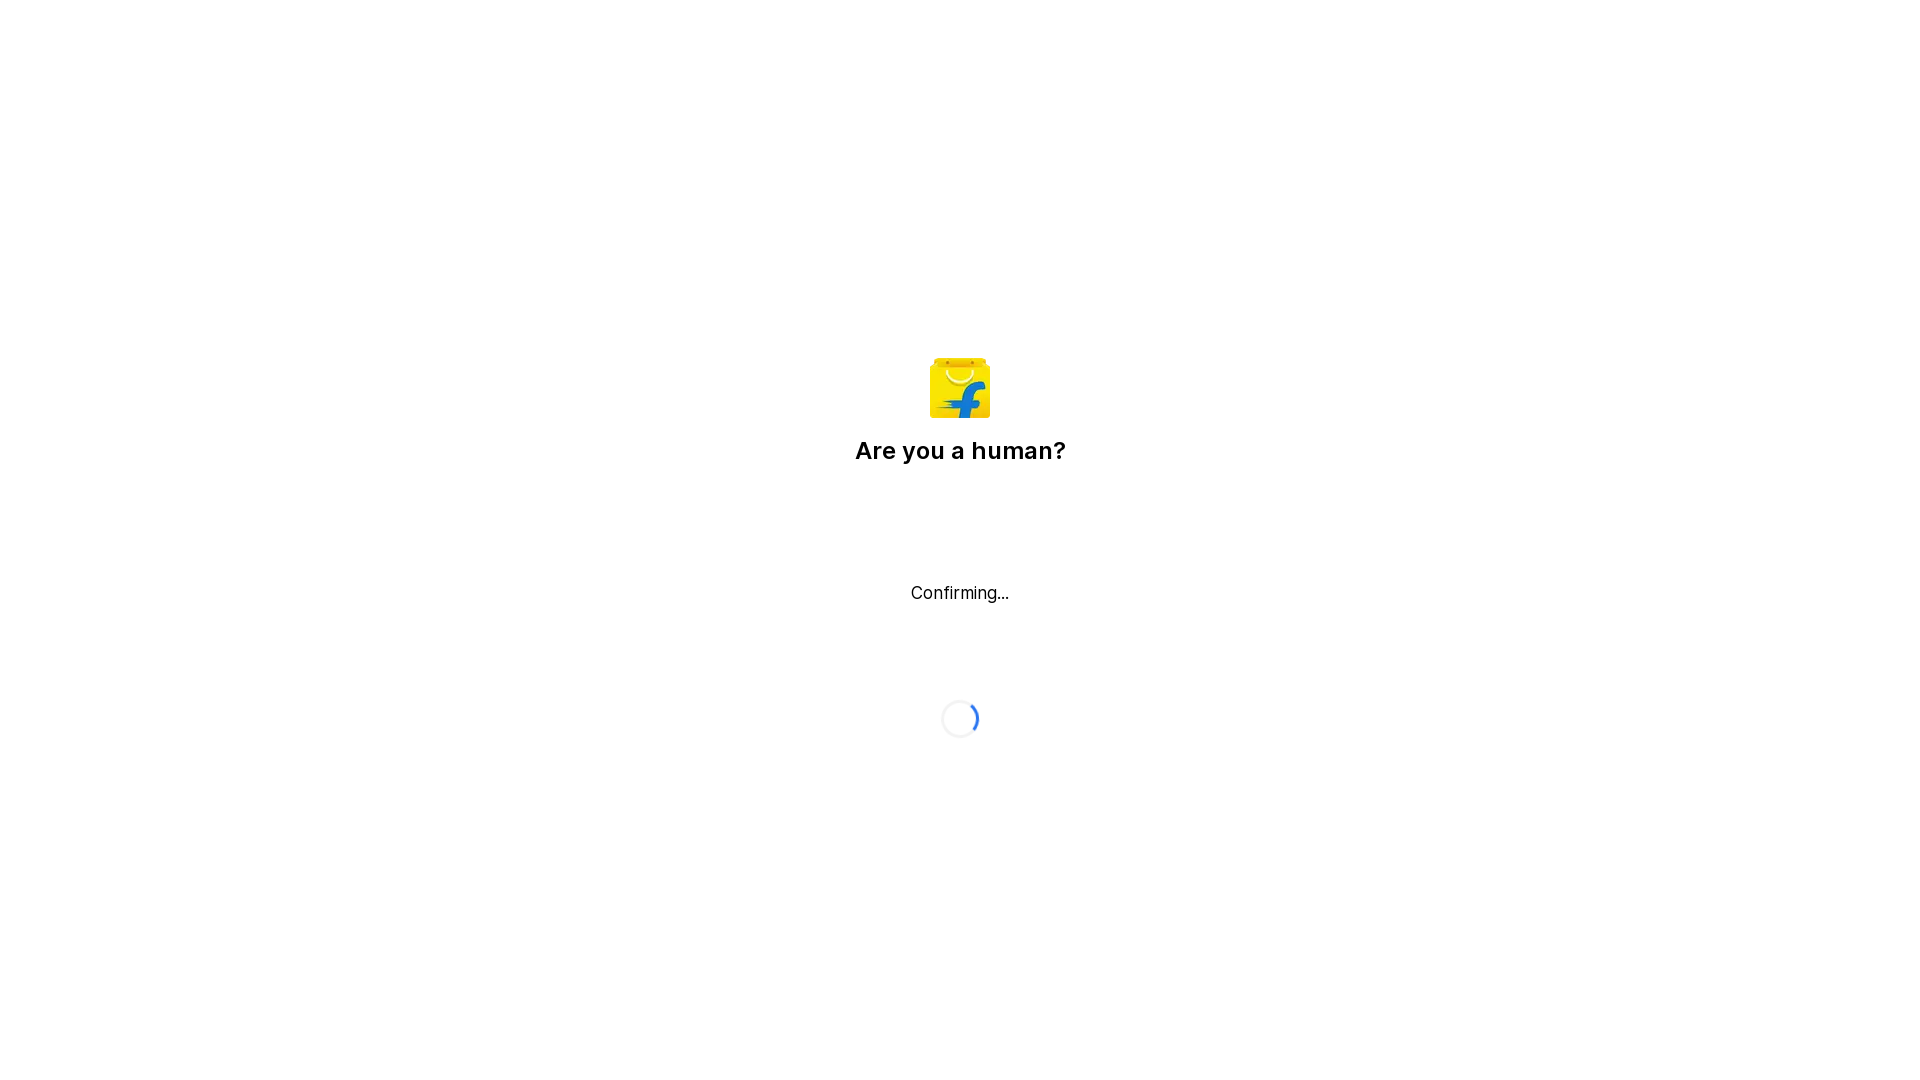

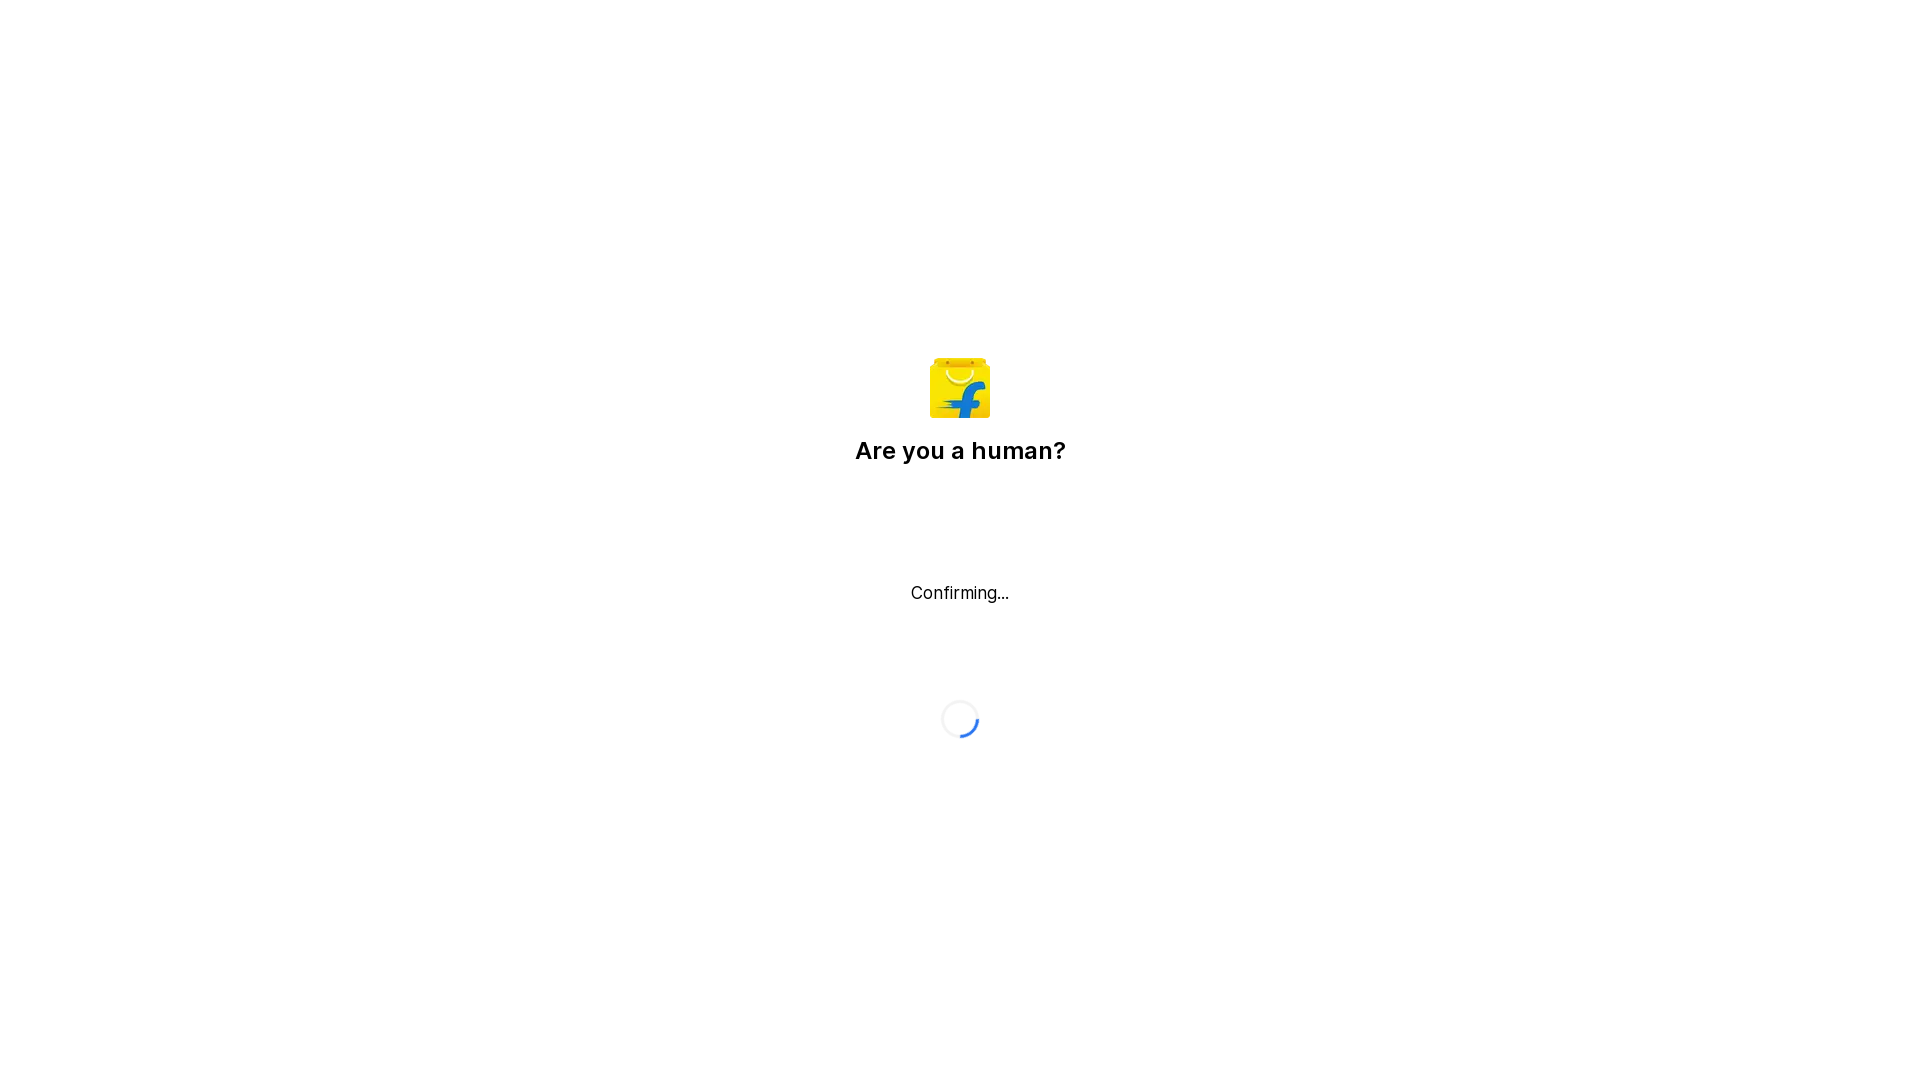